Tests entering text into a JavaScript prompt dialog and verifying the entered text is displayed

Starting URL: https://the-internet.herokuapp.com/javascript_alerts

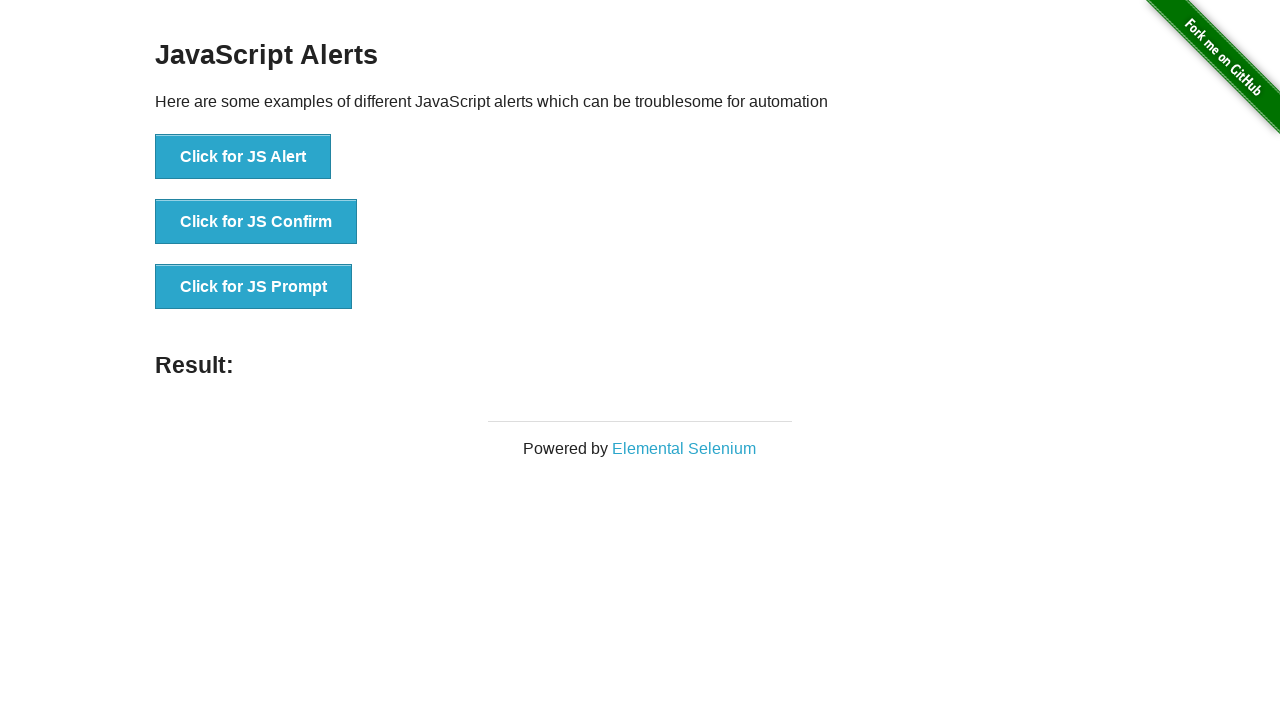

Set up dialog handler to accept prompt with text 'Homework is important'
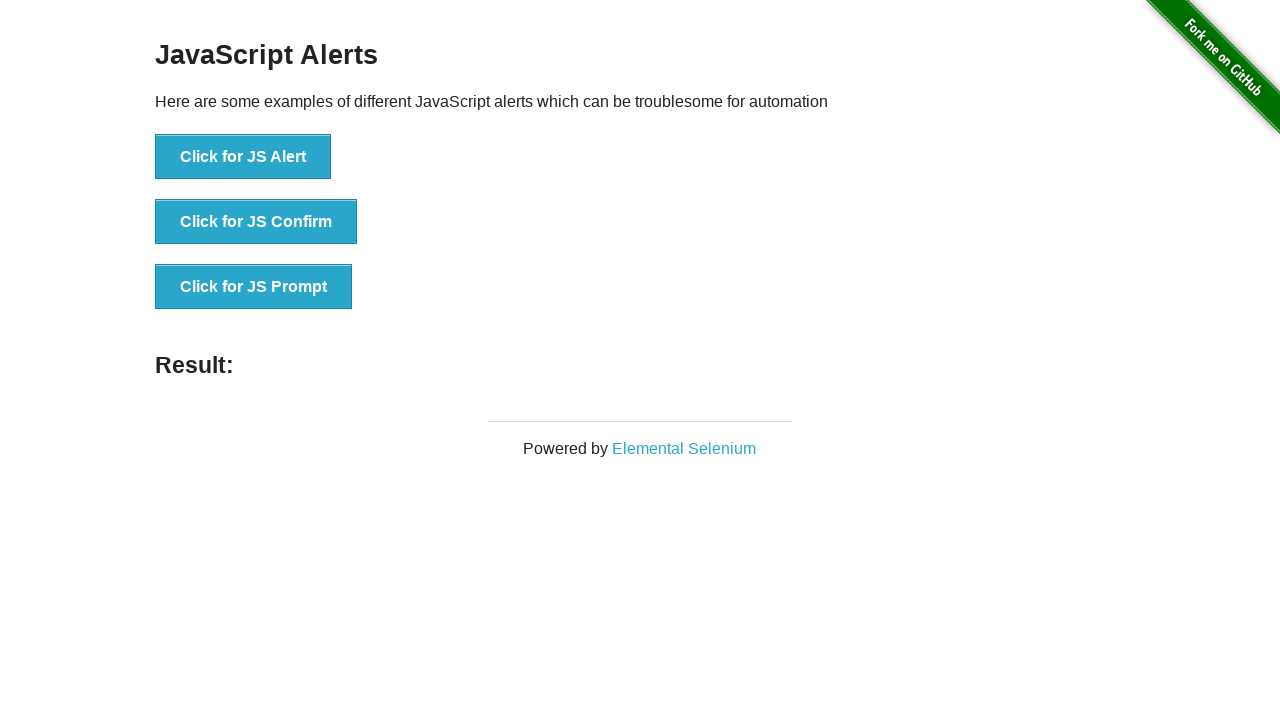

Clicked button to trigger JavaScript prompt dialog at (254, 287) on xpath=//button[contains(@onclick,'jsPrompt')]
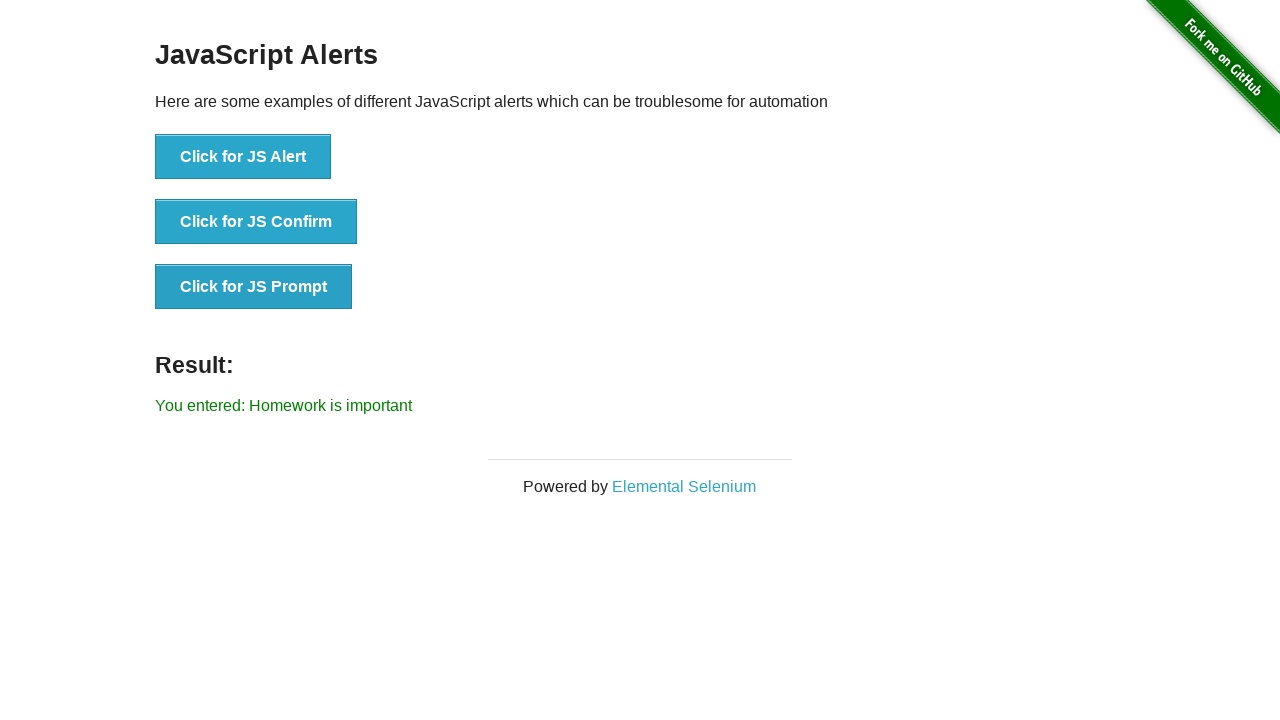

Located result element
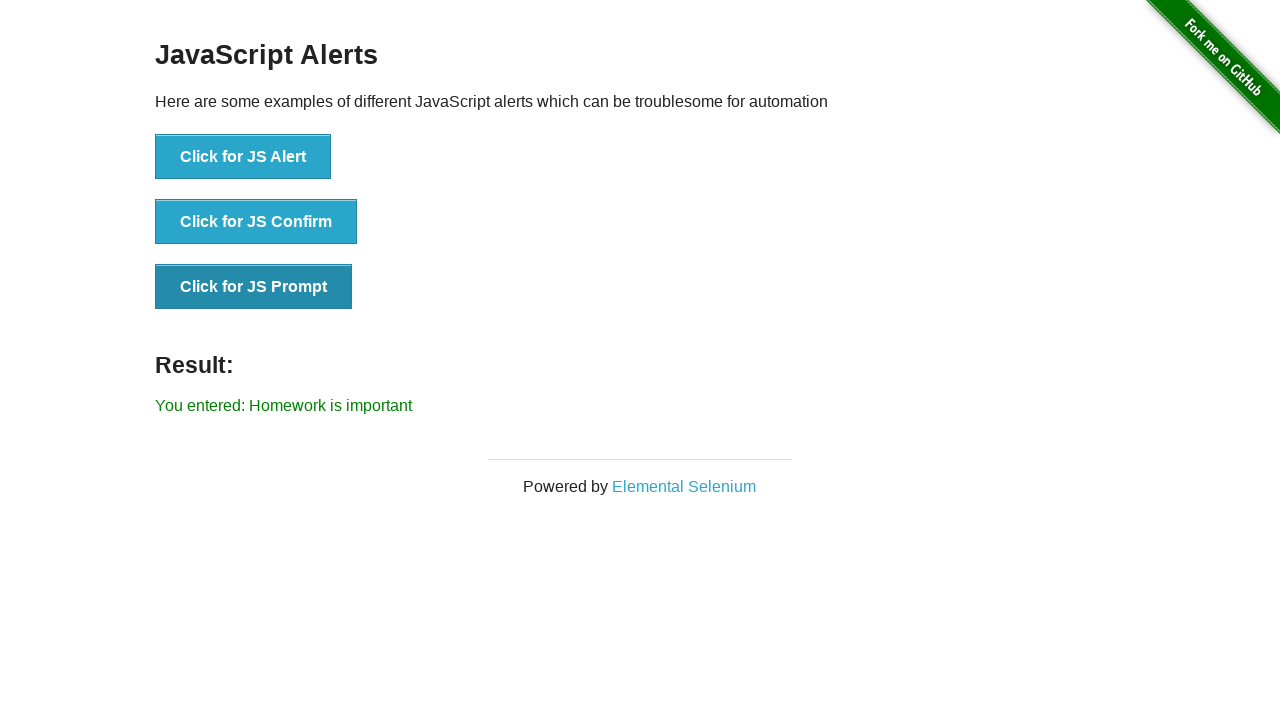

Result element became visible
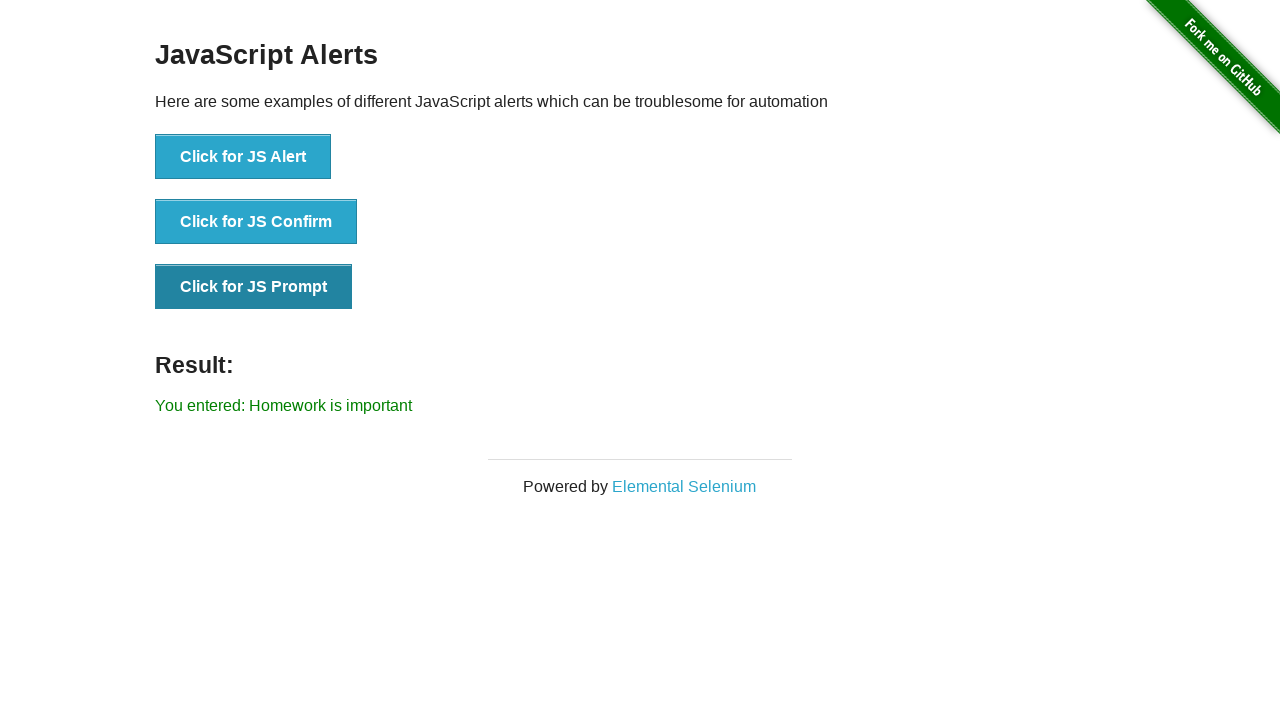

Verified result message displays entered text 'You entered: Homework is important'
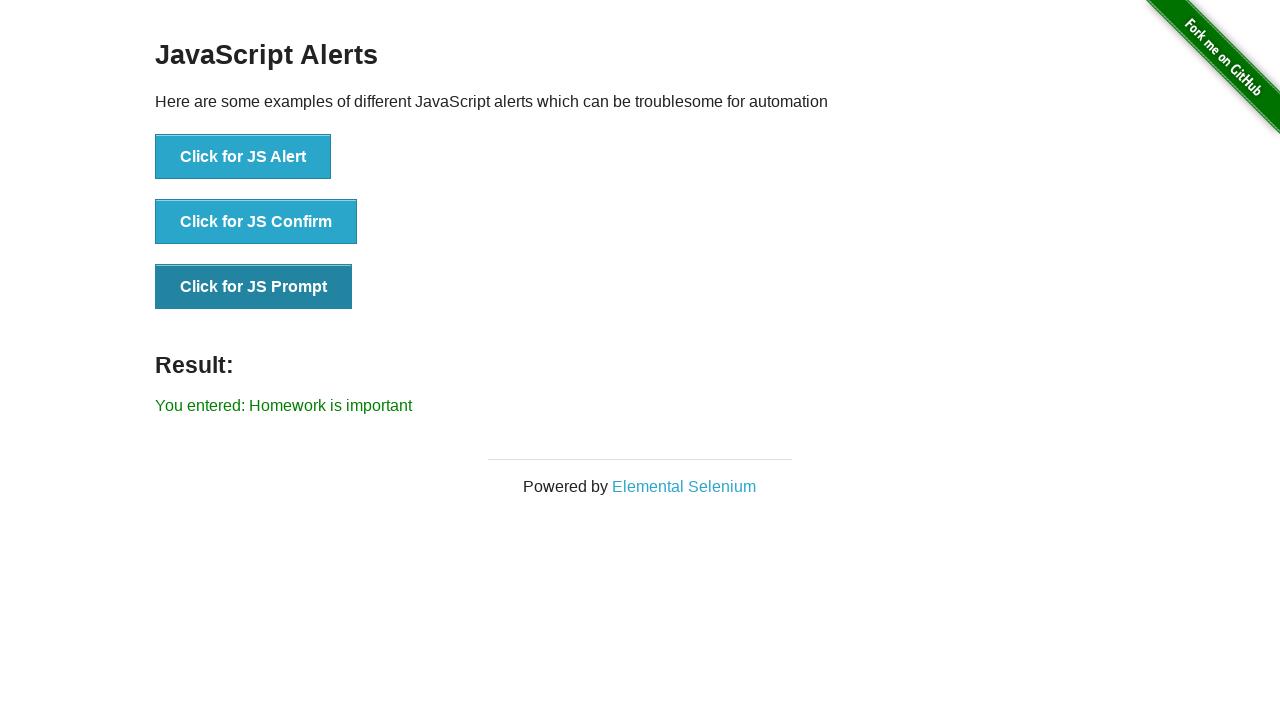

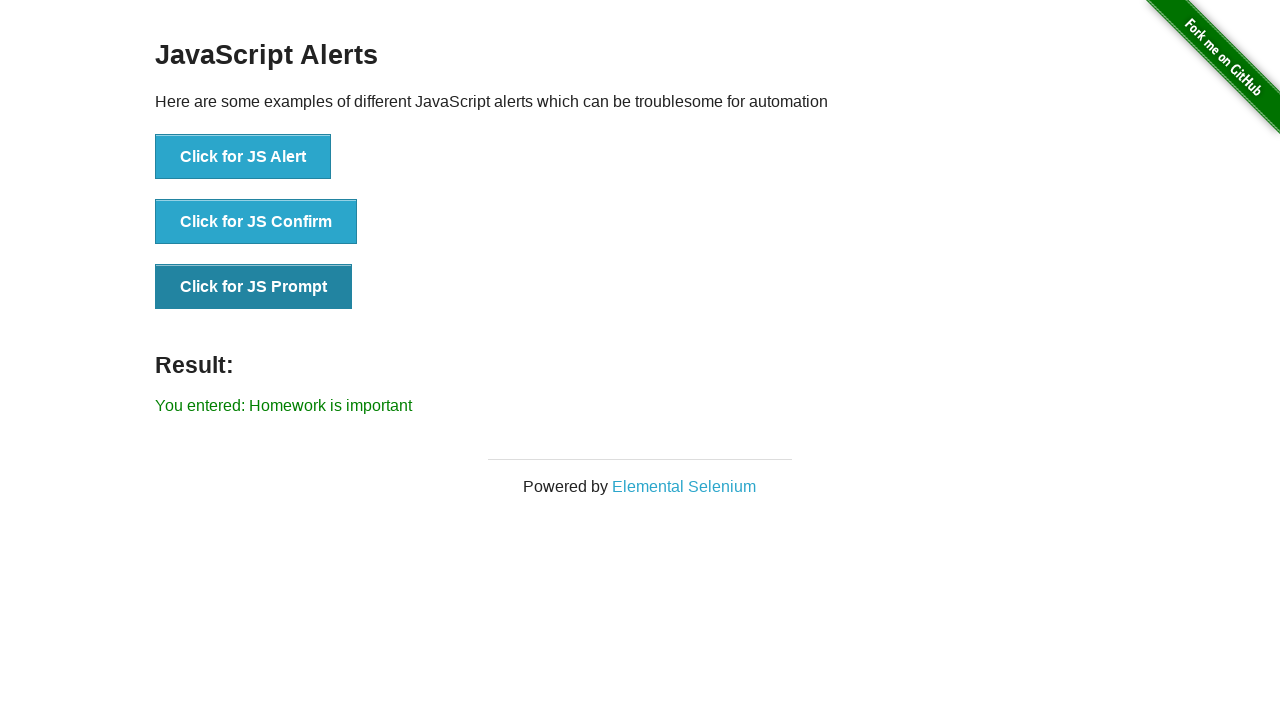